Tests double-click functionality on a button element on the DemoQA buttons page

Starting URL: https://demoqa.com/buttons

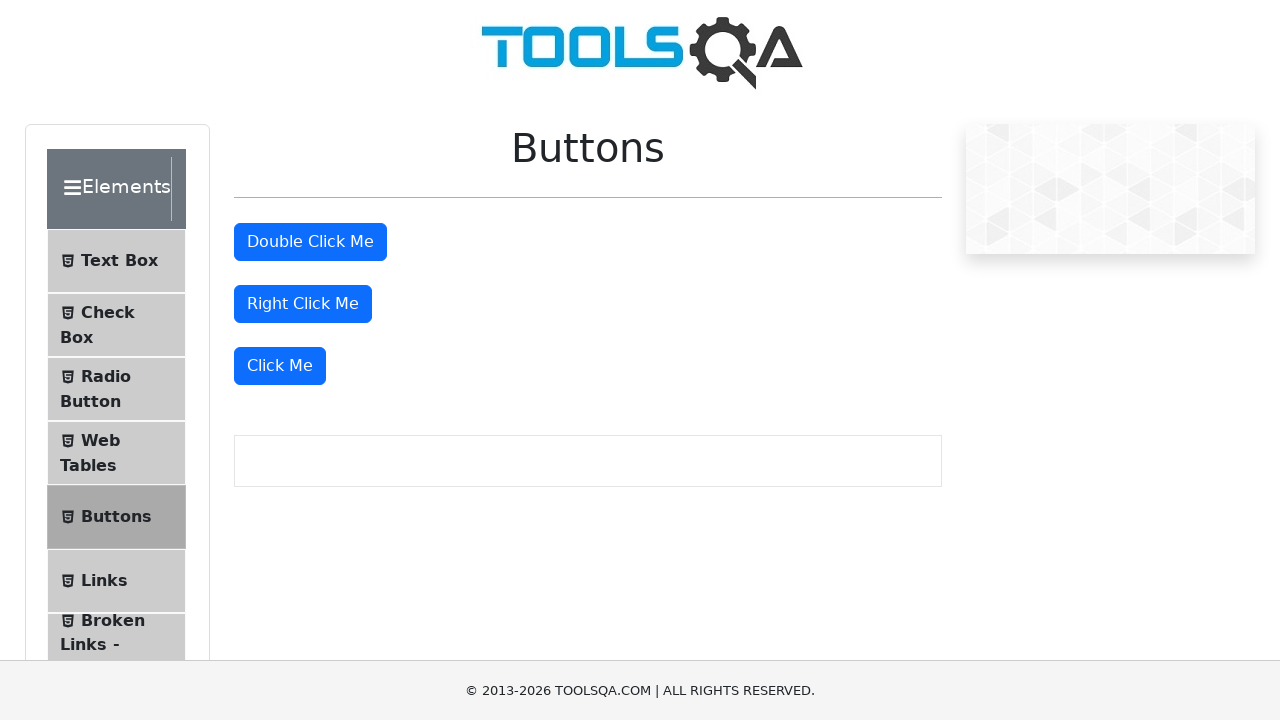

Waited for double click button to be visible
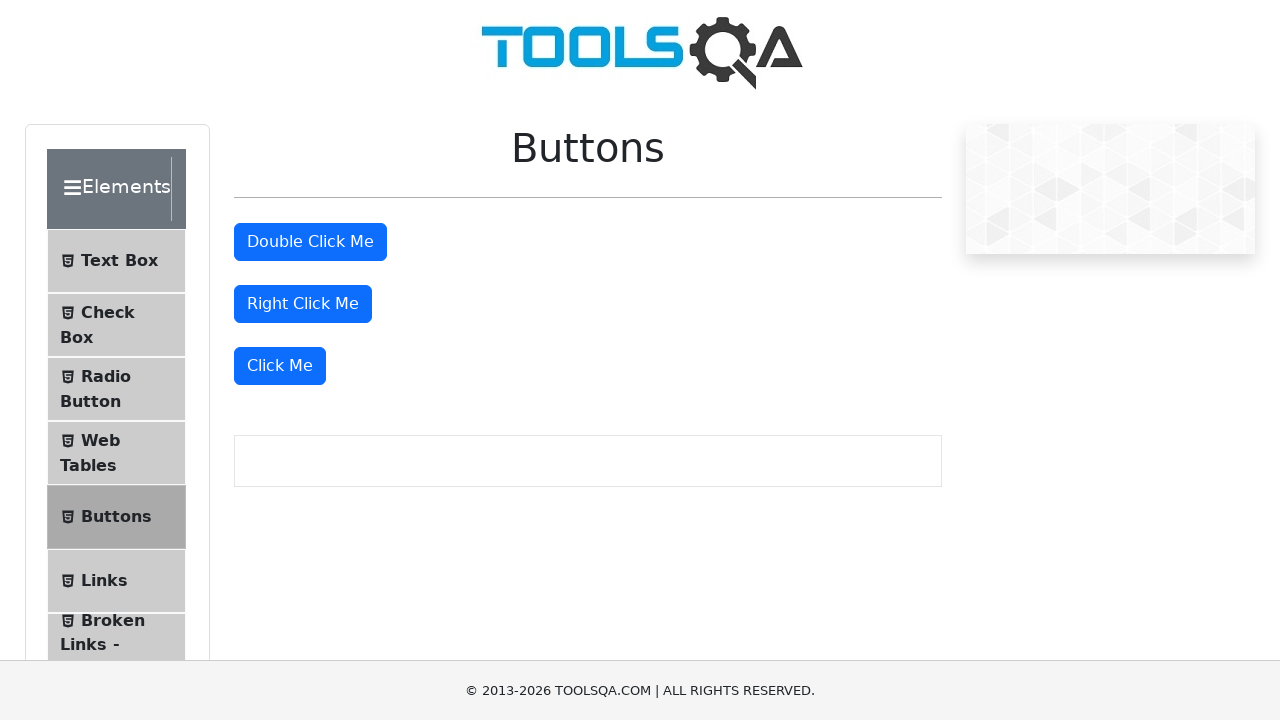

Performed first double-click on the button at (310, 242) on #doubleClickBtn
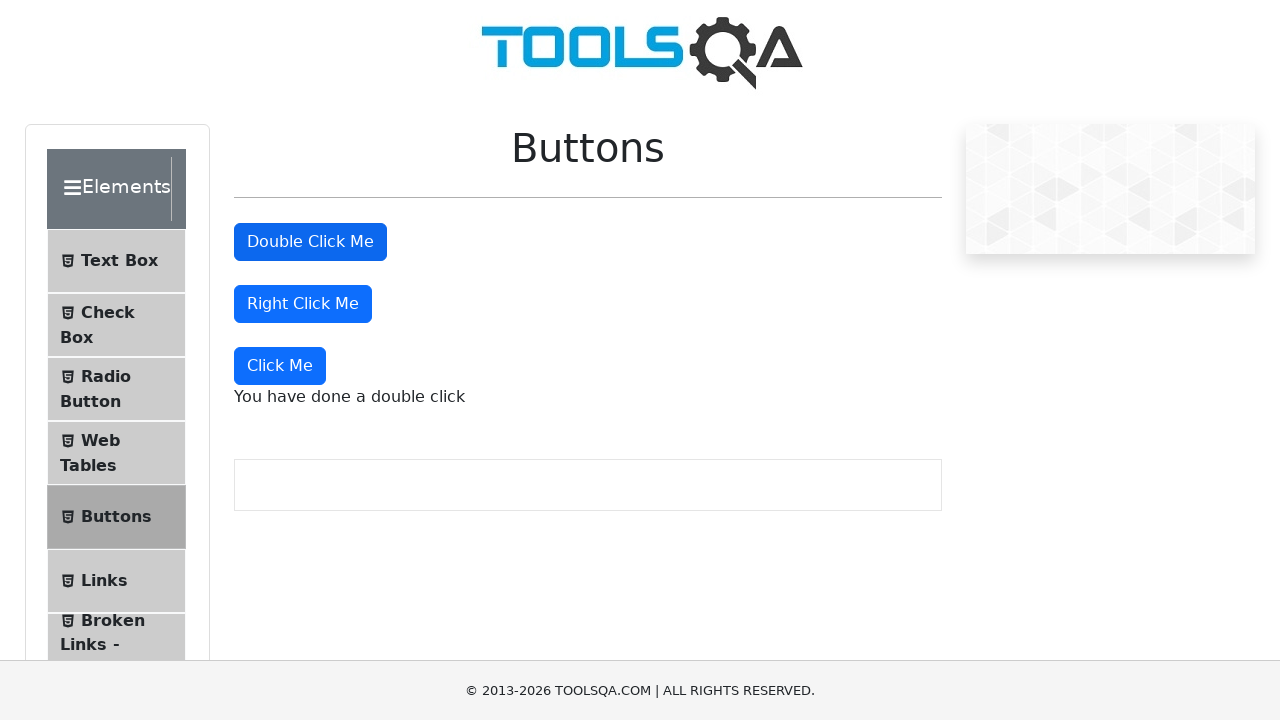

Performed second double-click on the button at (310, 242) on #doubleClickBtn
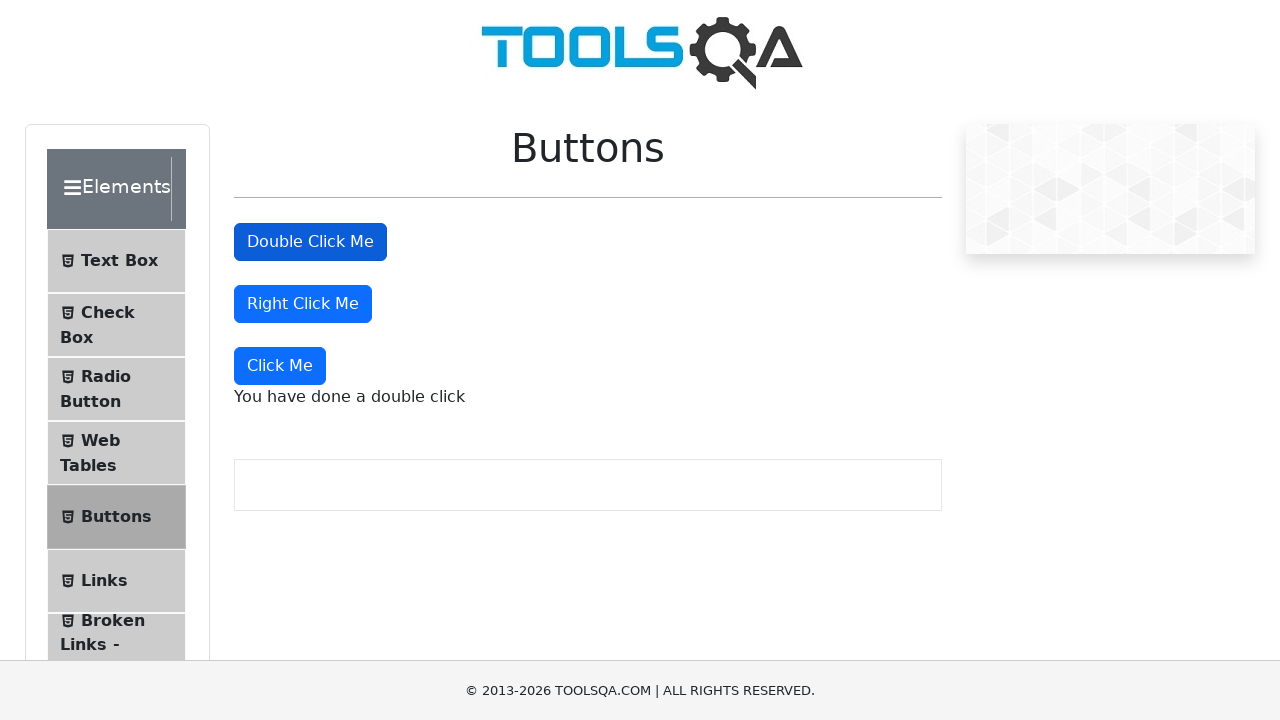

Waited 500ms for response/feedback to appear
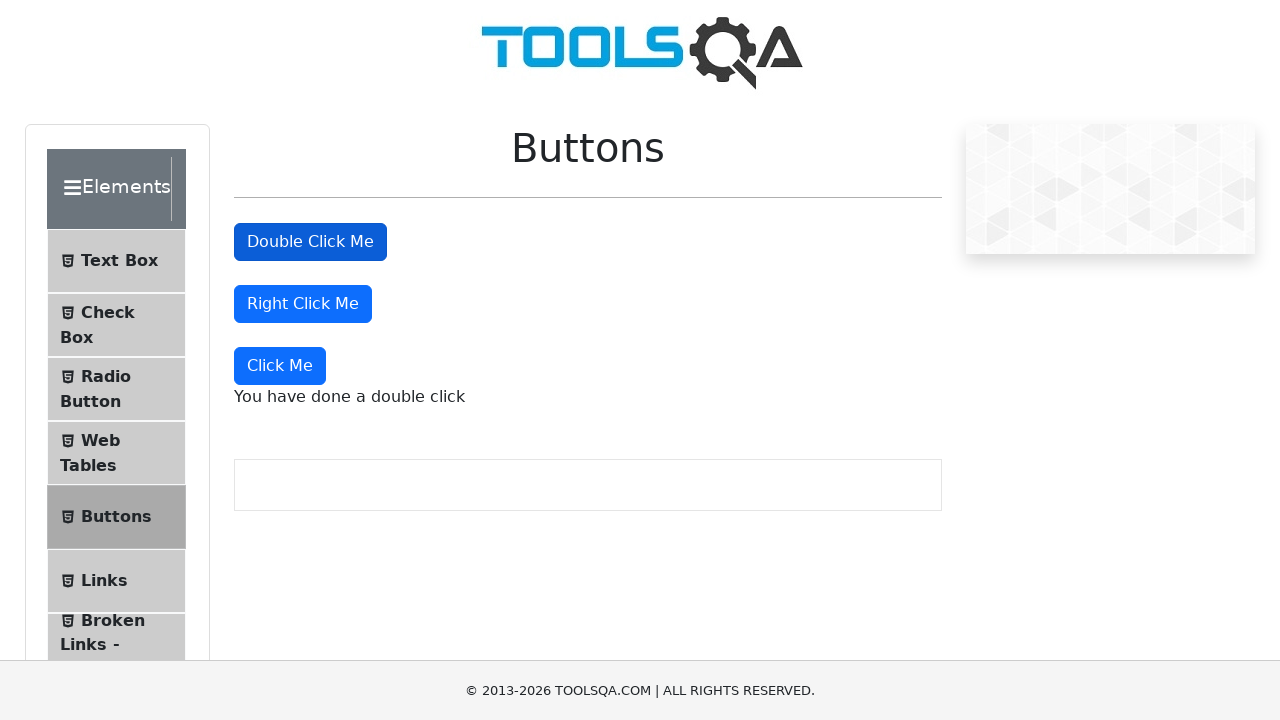

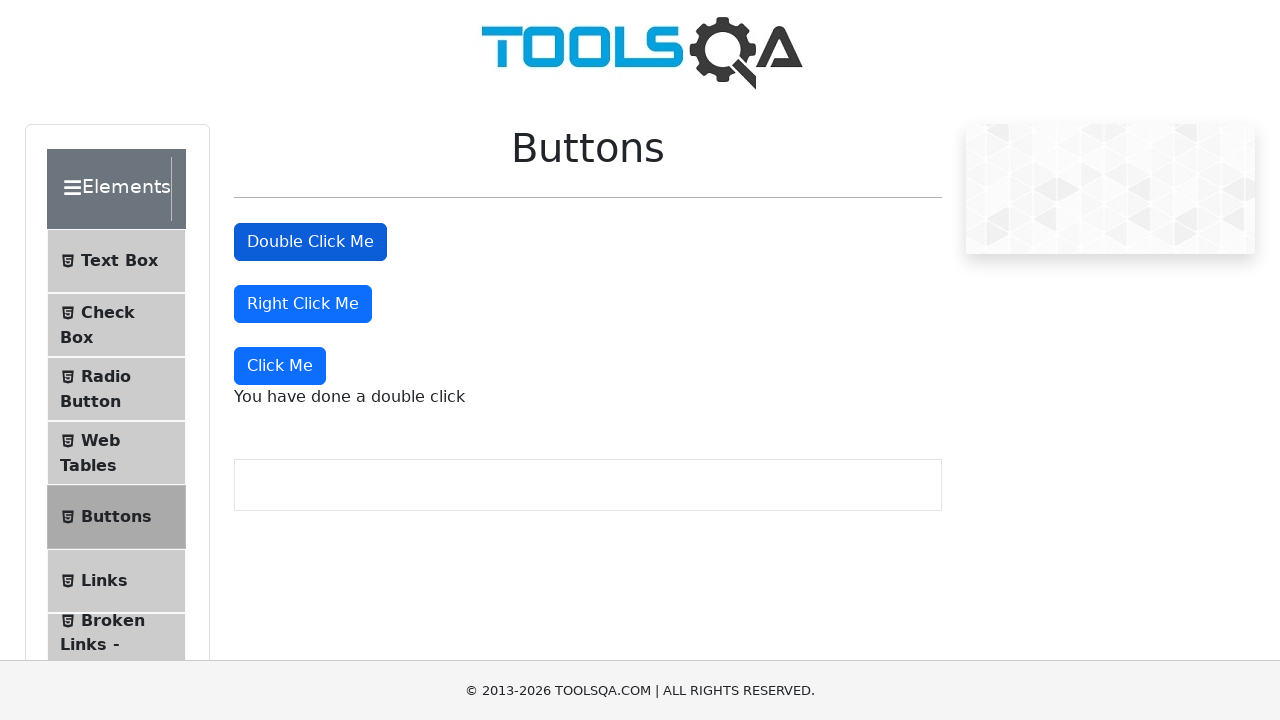